Tests that the browser back button works correctly with filter navigation

Starting URL: https://demo.playwright.dev/todomvc

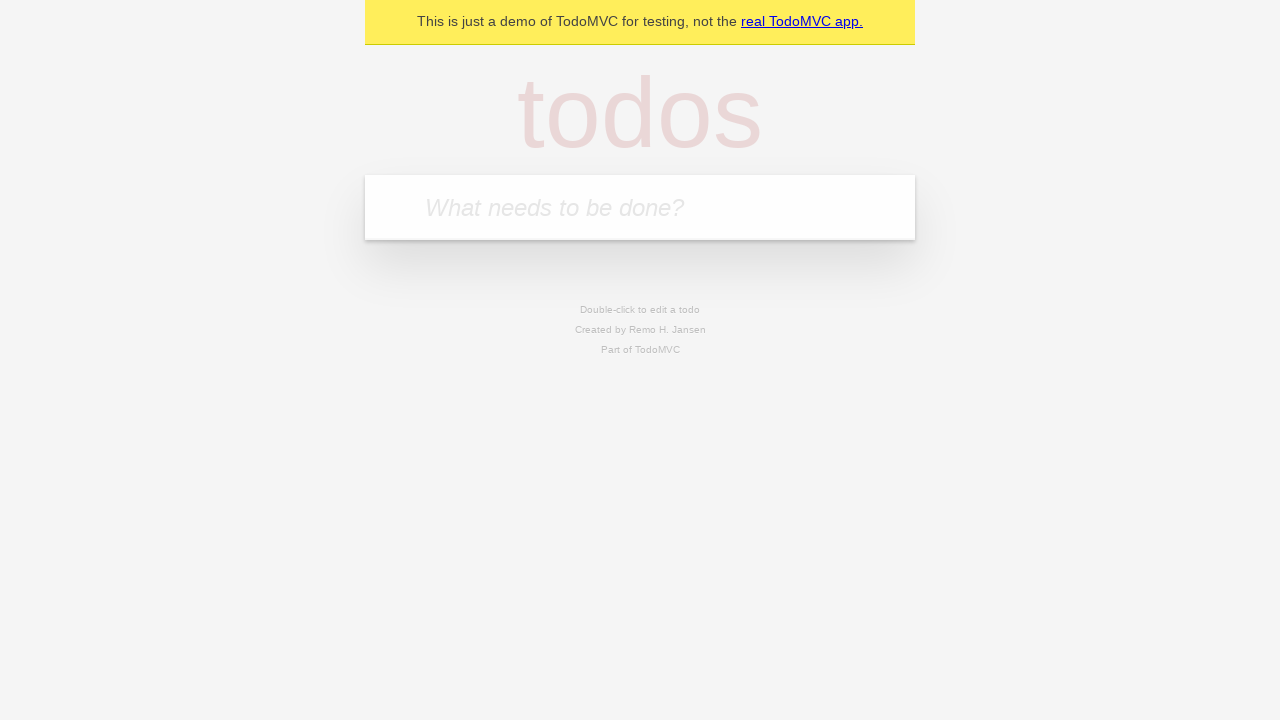

Filled todo input with 'buy some cheese' on internal:attr=[placeholder="What needs to be done?"i]
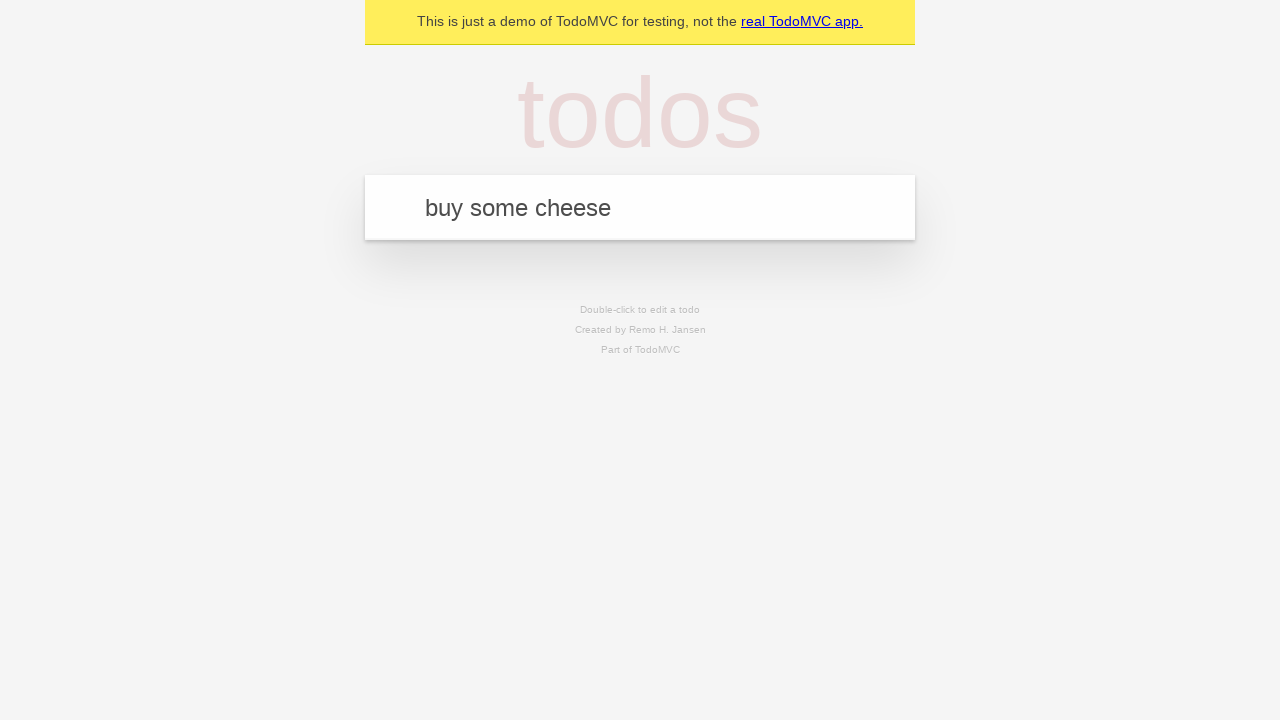

Pressed Enter to create todo 'buy some cheese' on internal:attr=[placeholder="What needs to be done?"i]
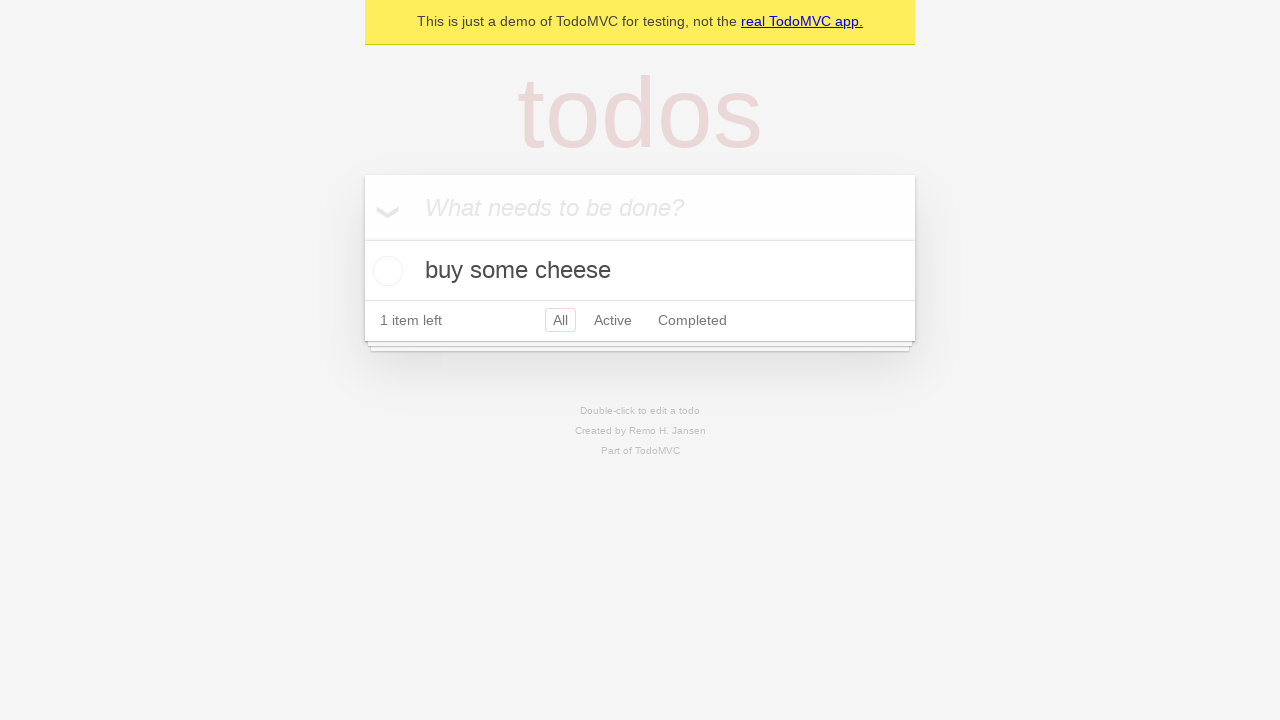

Filled todo input with 'feed the cat' on internal:attr=[placeholder="What needs to be done?"i]
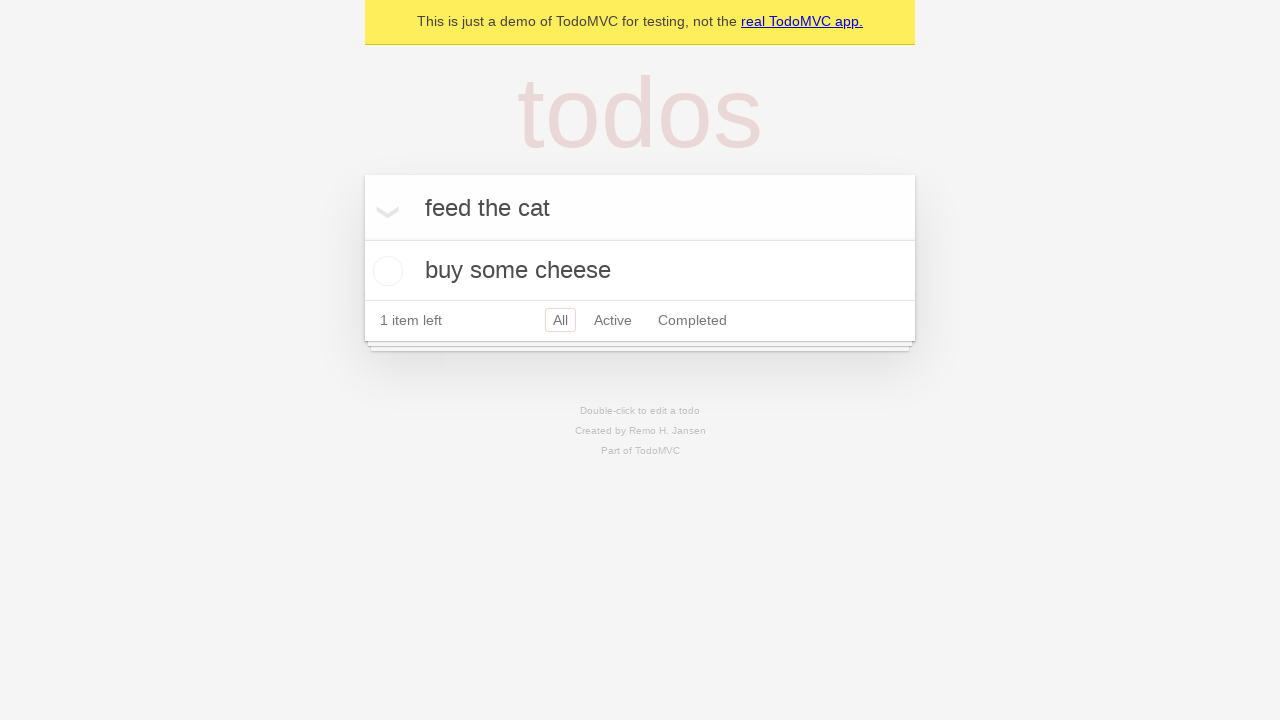

Pressed Enter to create todo 'feed the cat' on internal:attr=[placeholder="What needs to be done?"i]
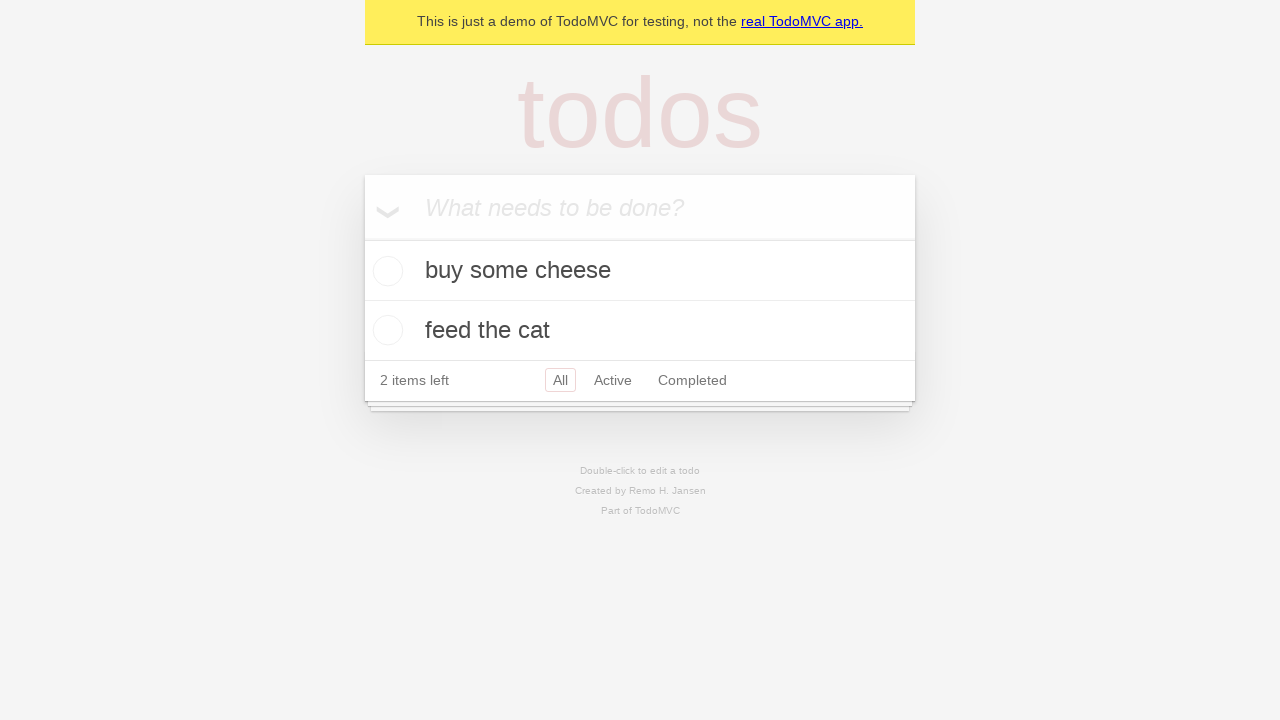

Filled todo input with 'book a doctors appointment' on internal:attr=[placeholder="What needs to be done?"i]
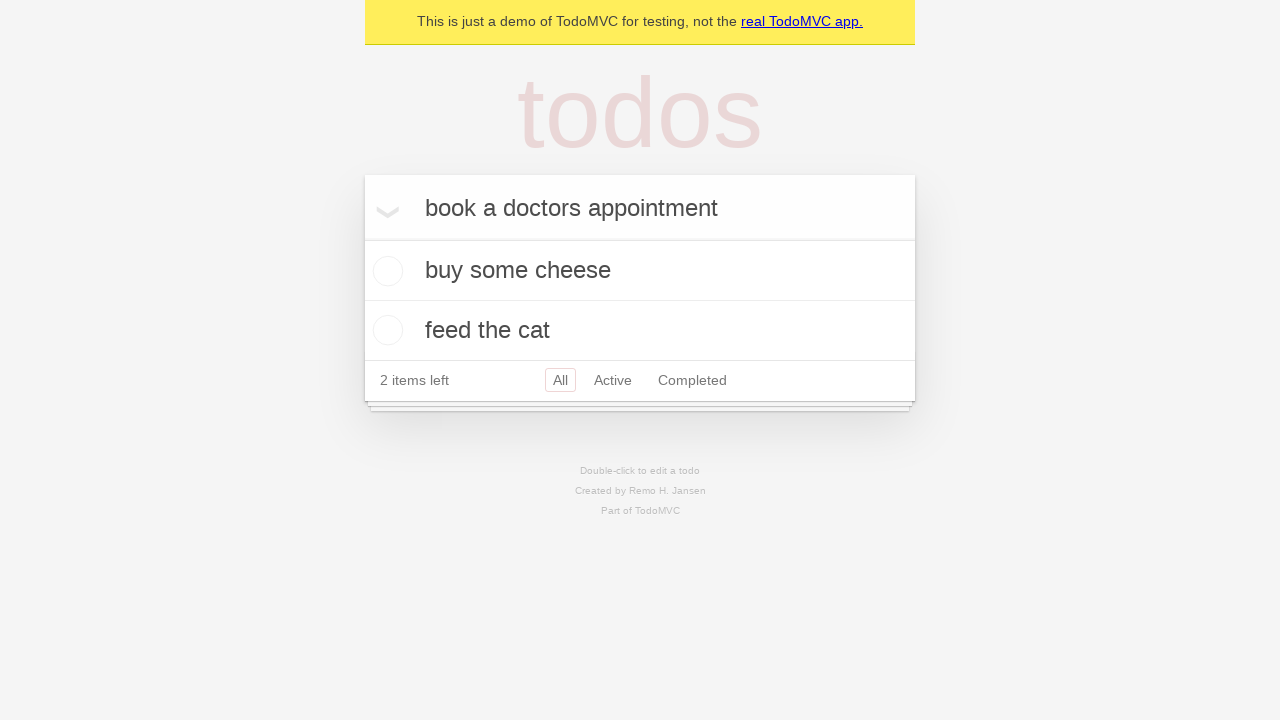

Pressed Enter to create todo 'book a doctors appointment' on internal:attr=[placeholder="What needs to be done?"i]
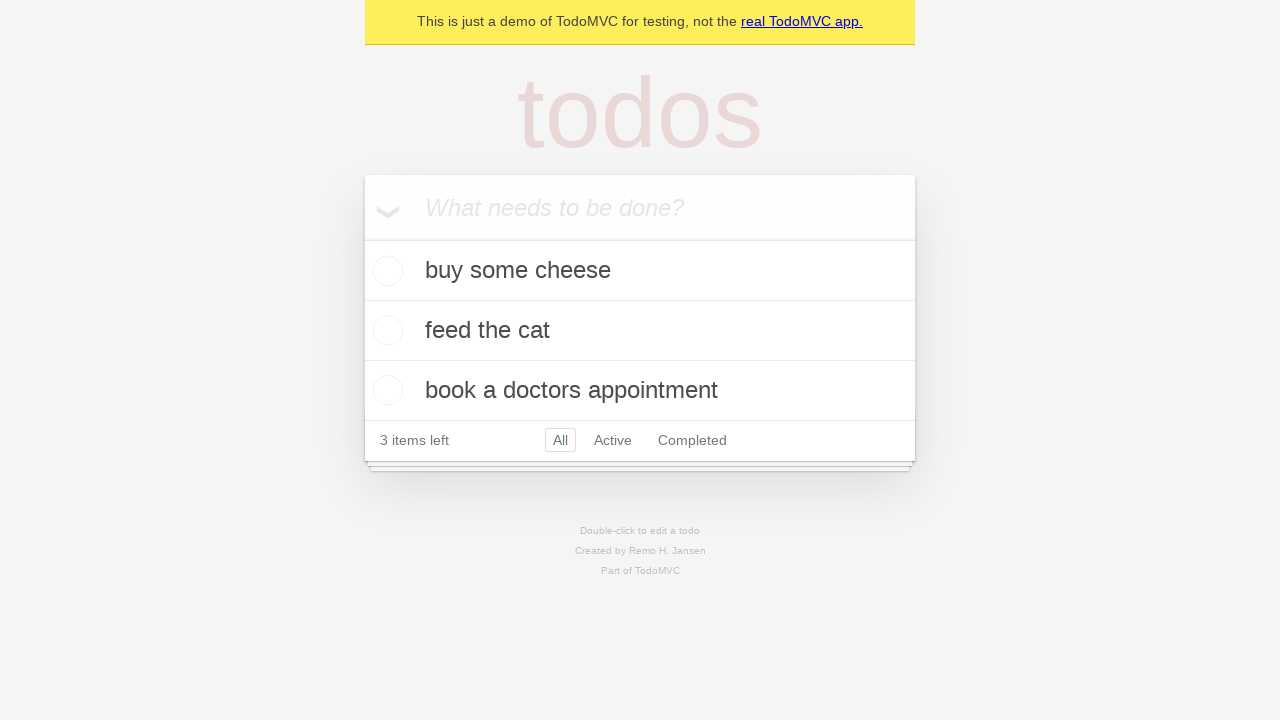

Waited for todo items to be rendered
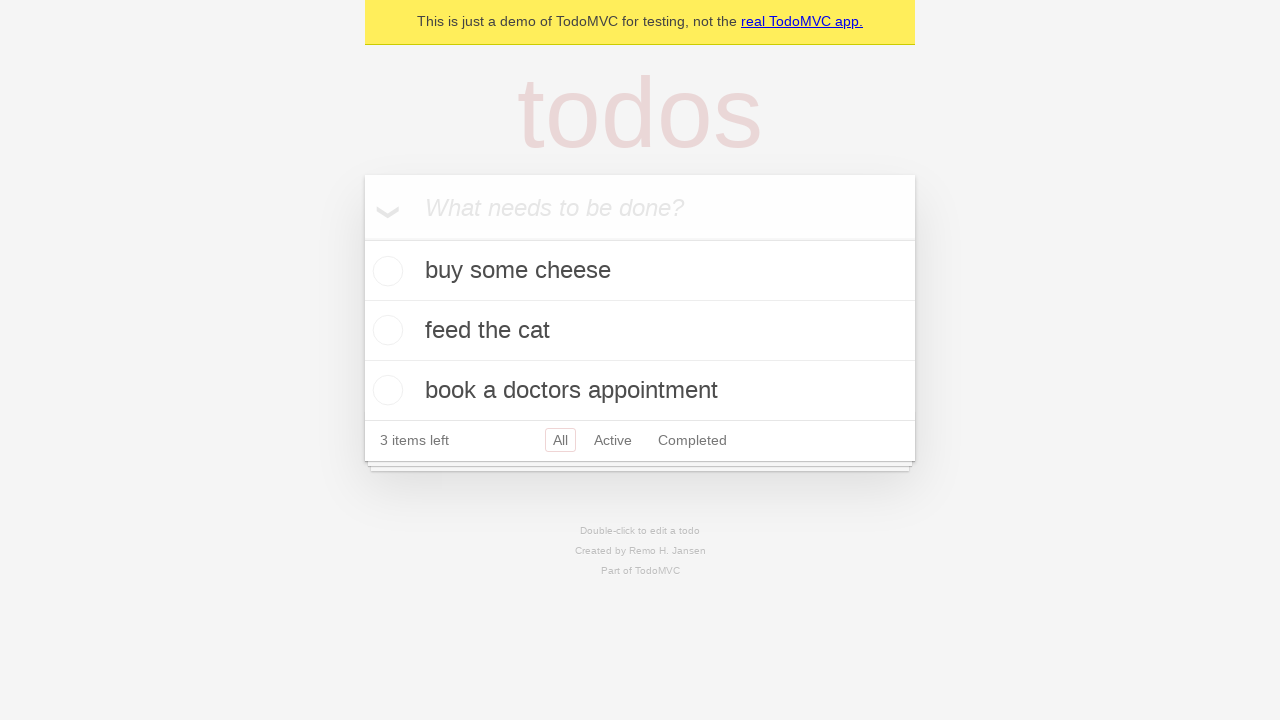

Checked the second todo item at (385, 330) on internal:testid=[data-testid="todo-item"s] >> nth=1 >> internal:role=checkbox
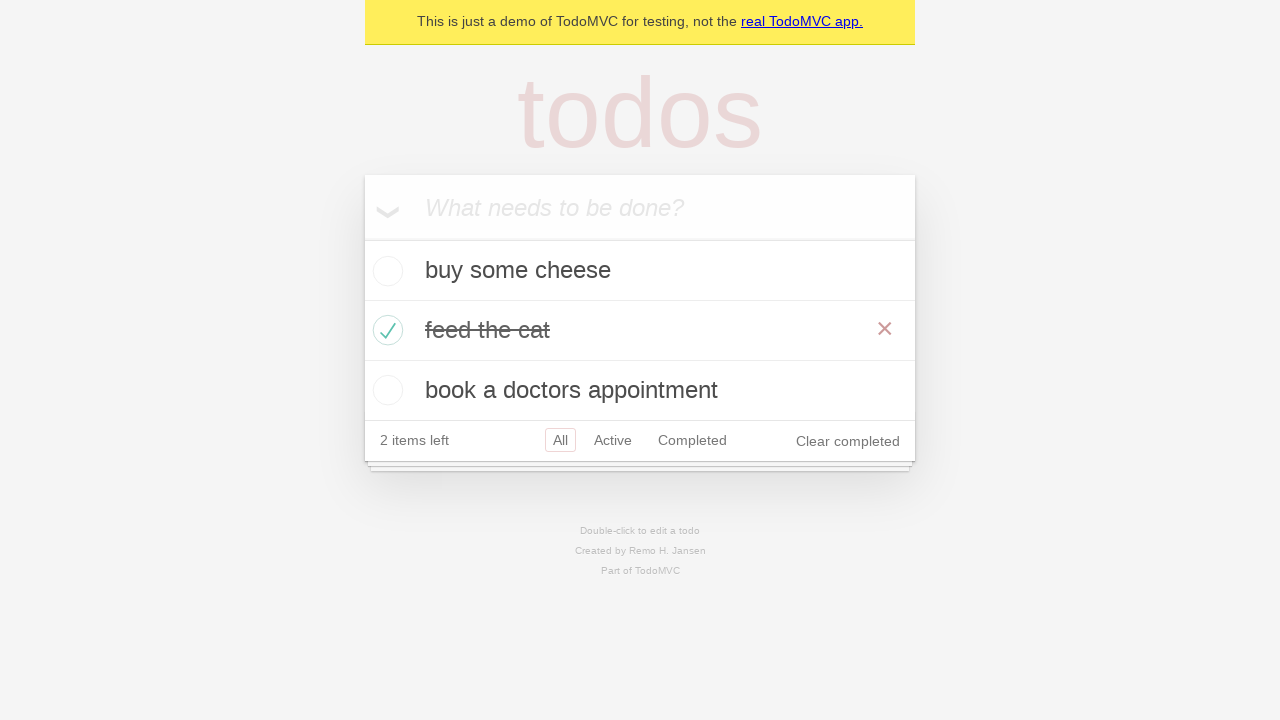

Clicked 'All' filter link at (560, 440) on internal:role=link[name="All"i]
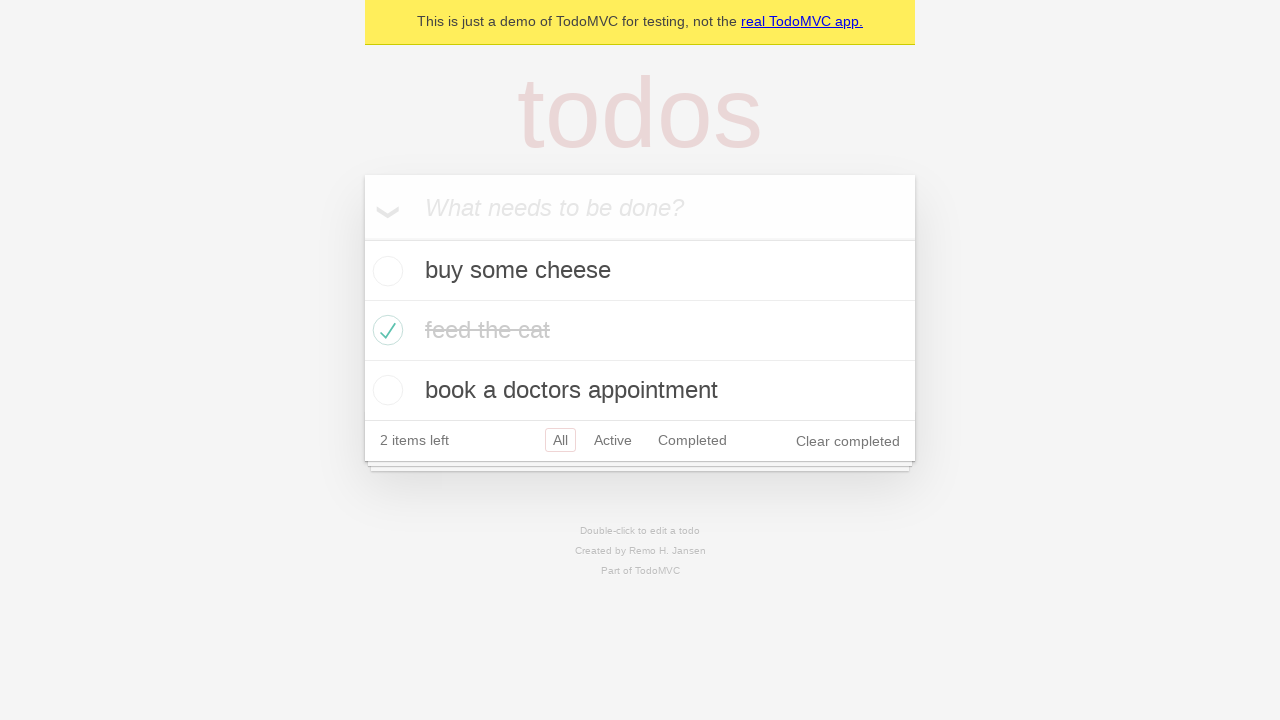

Clicked 'Active' filter link at (613, 440) on internal:role=link[name="Active"i]
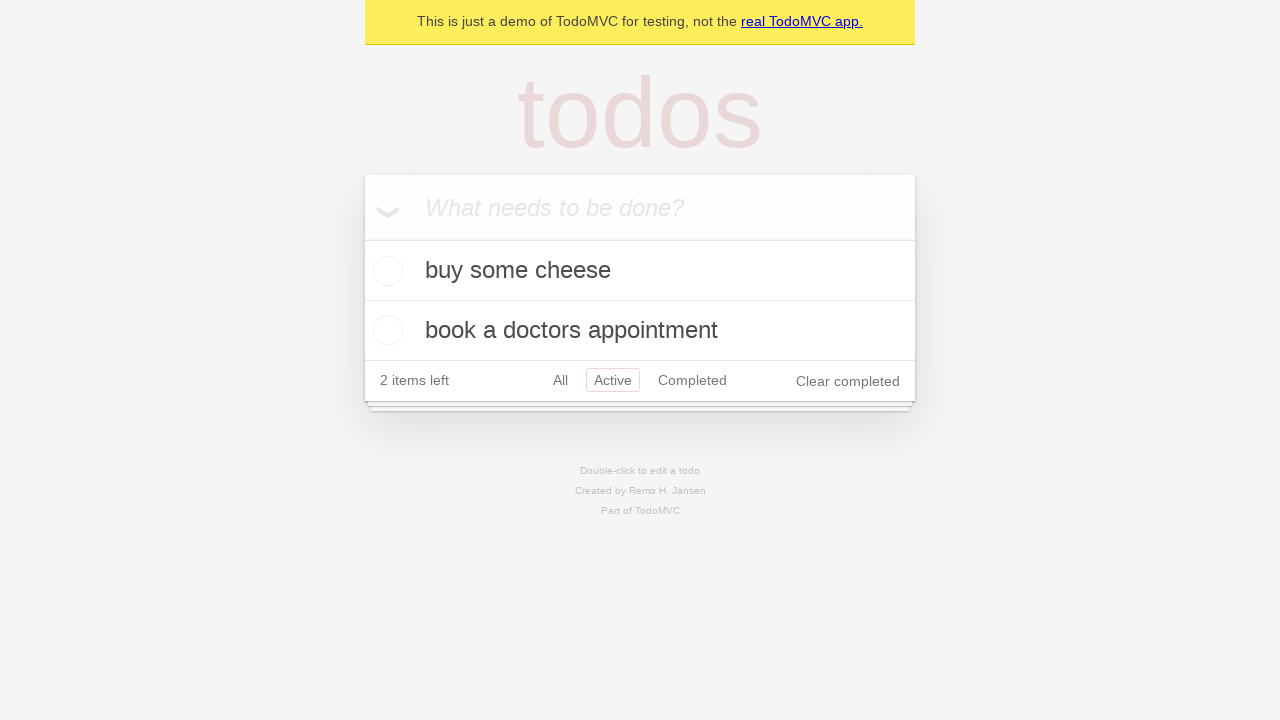

Clicked 'Completed' filter link at (692, 380) on internal:role=link[name="Completed"i]
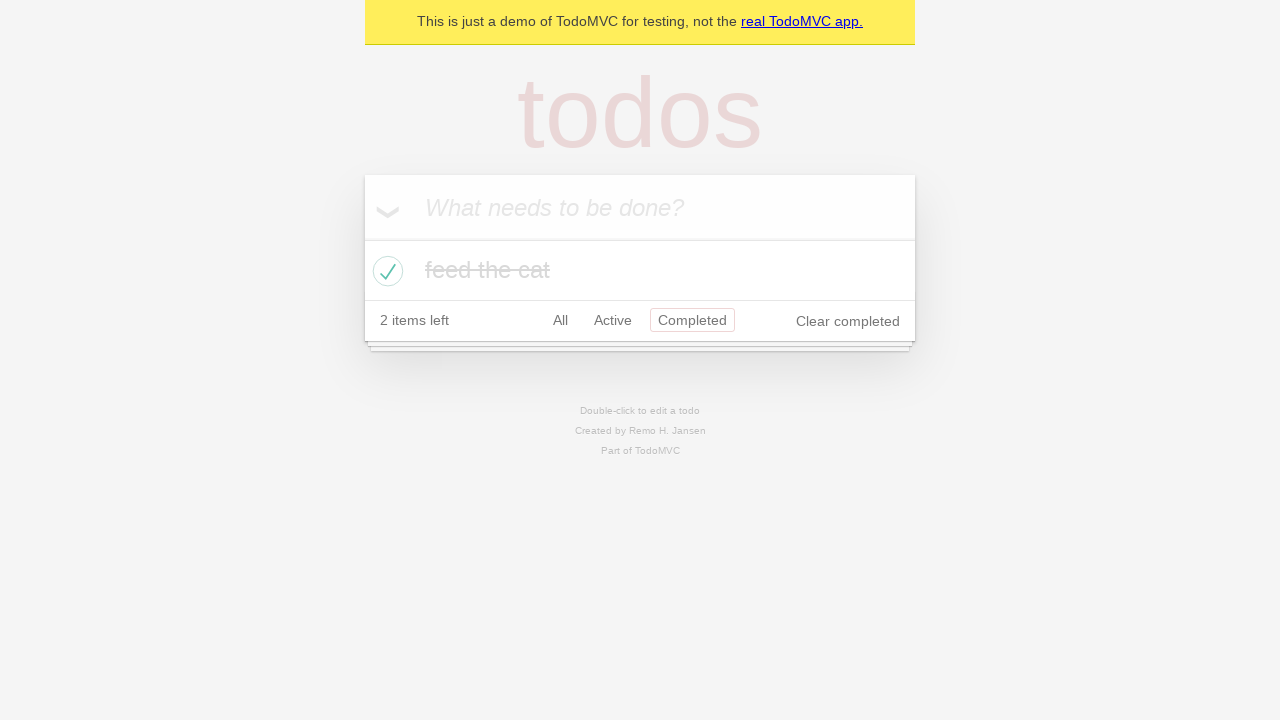

Navigated back using browser back button (to Active filter)
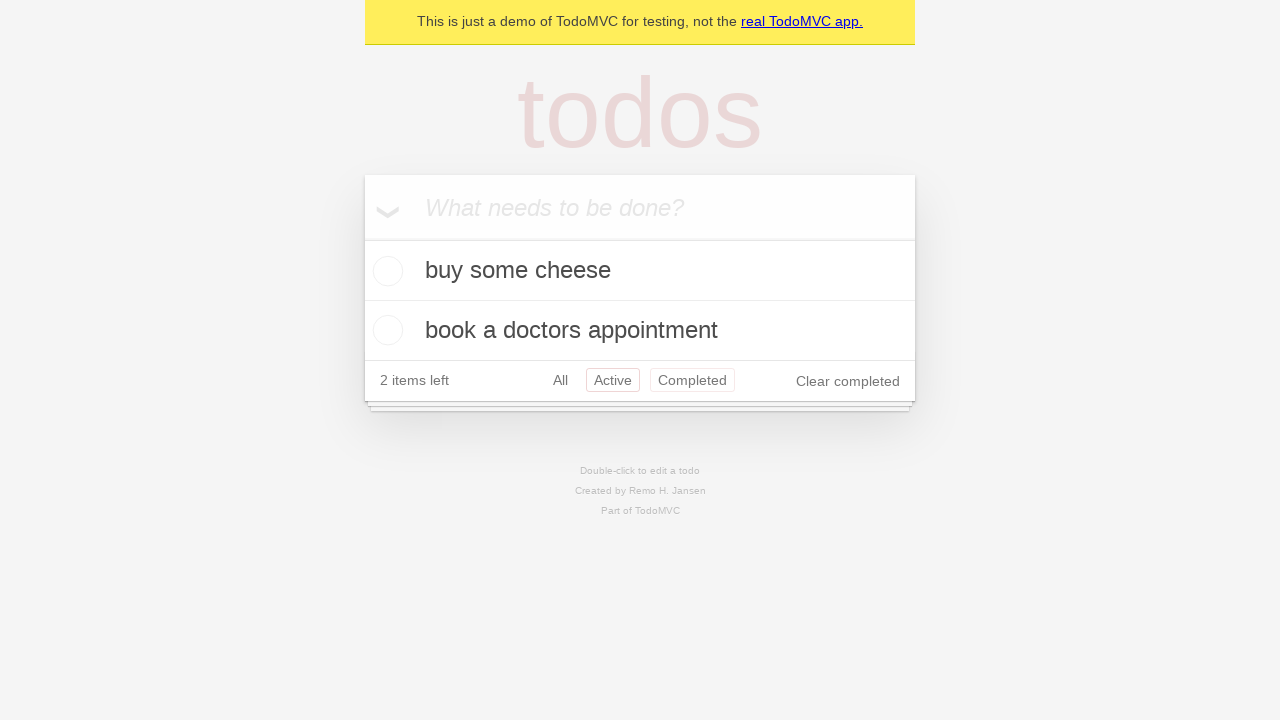

Navigated back using browser back button (to All filter)
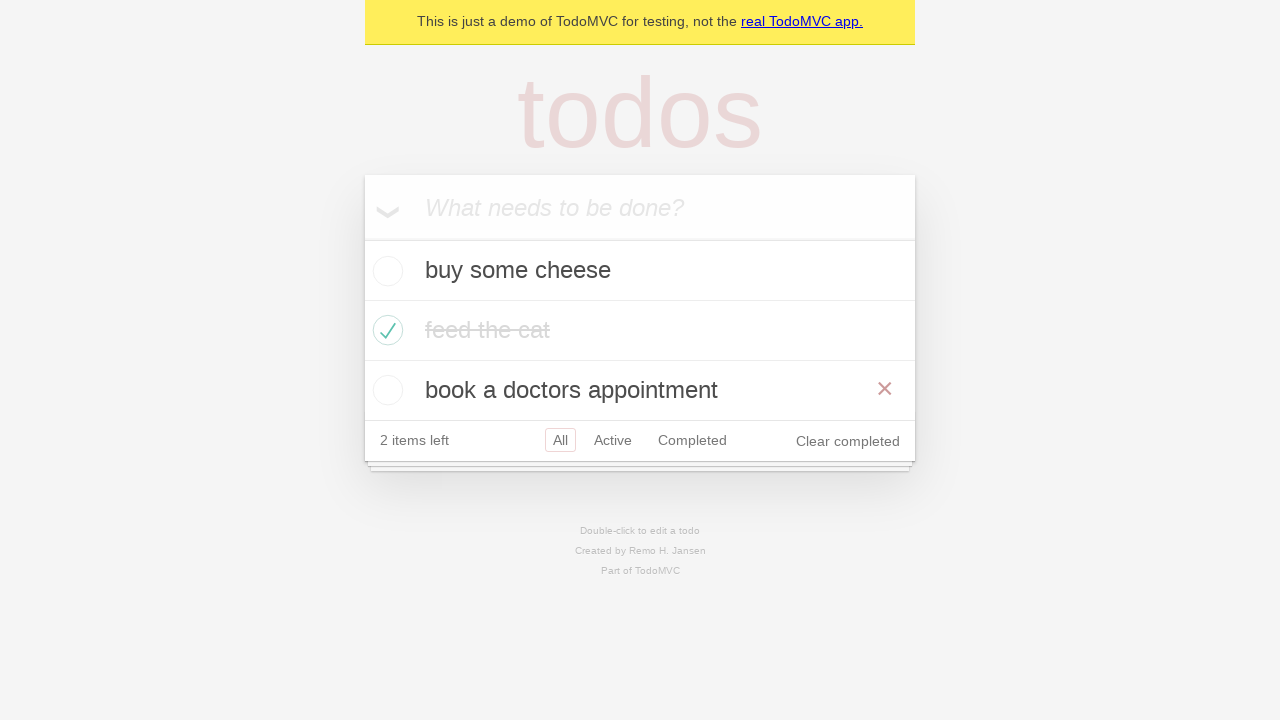

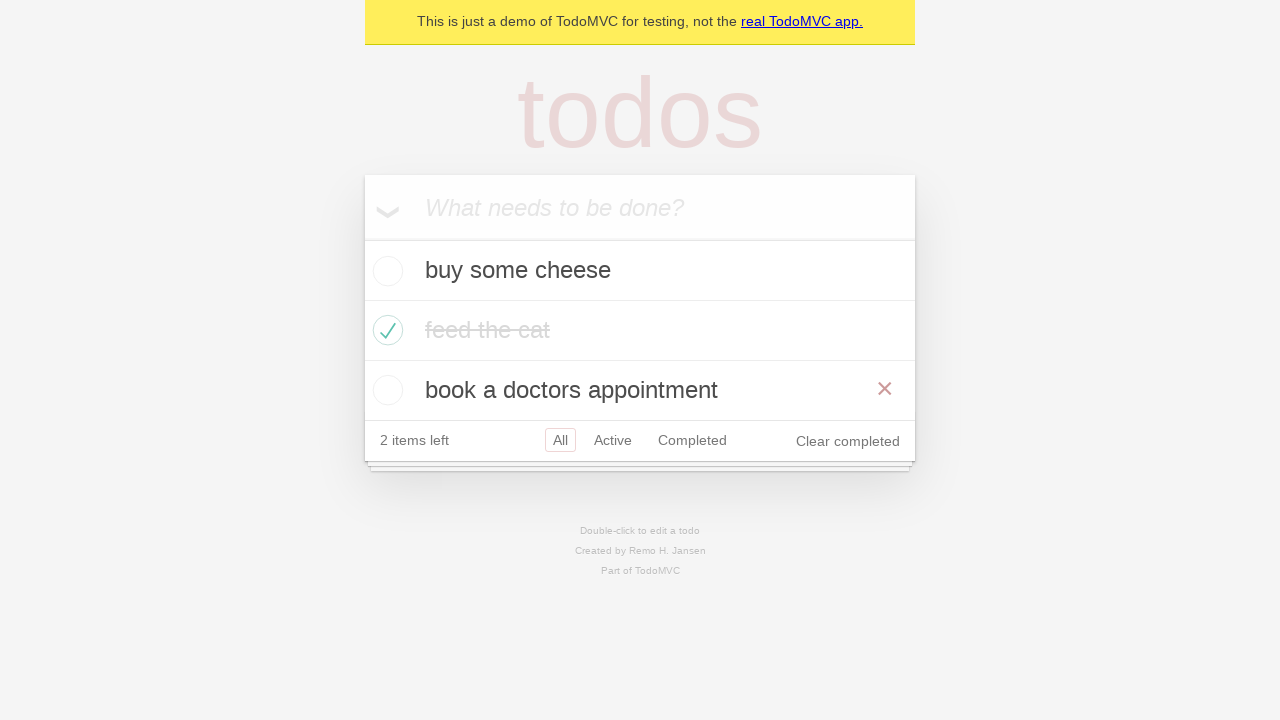